Tests JQuery UI menu navigation by hovering over nested menu items and clicking on the Excel download option

Starting URL: https://the-internet.herokuapp.com/

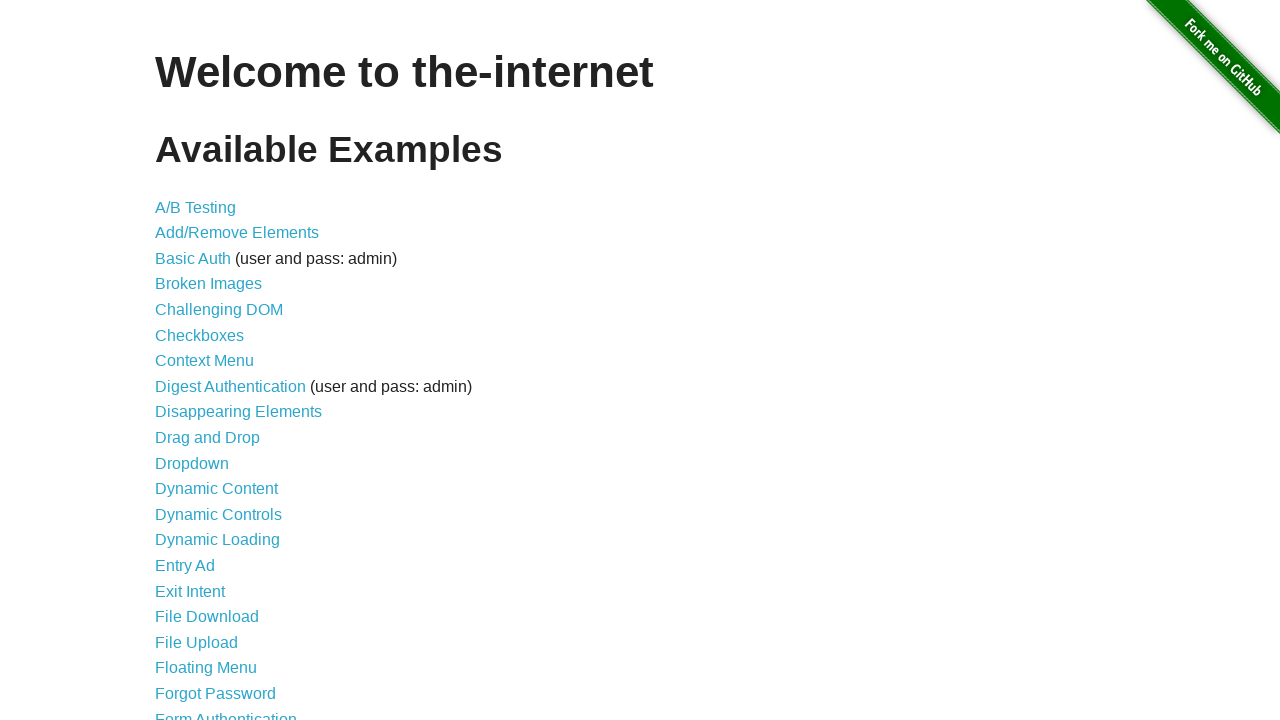

Clicked on JQuery UI Menus link at (216, 360) on xpath=//a[text()='JQuery UI Menus']
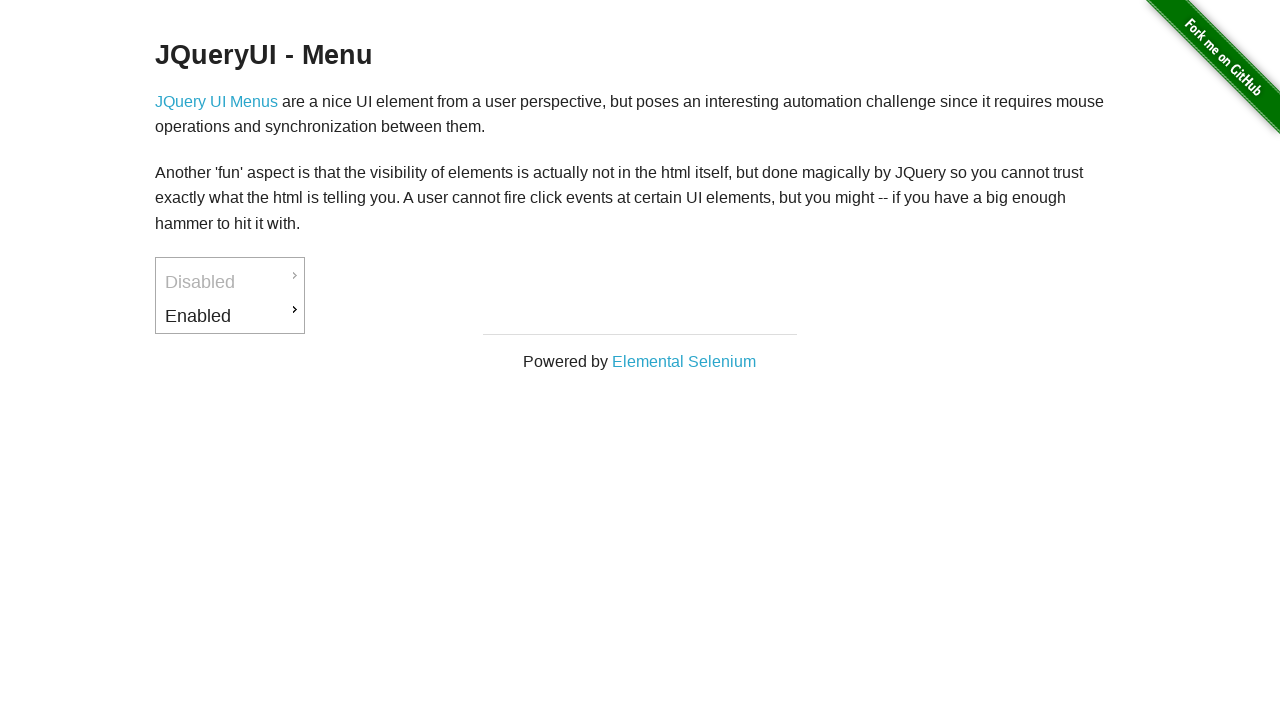

Hovered over Enabled menu item at (230, 316) on xpath=//a[text()='Enabled']
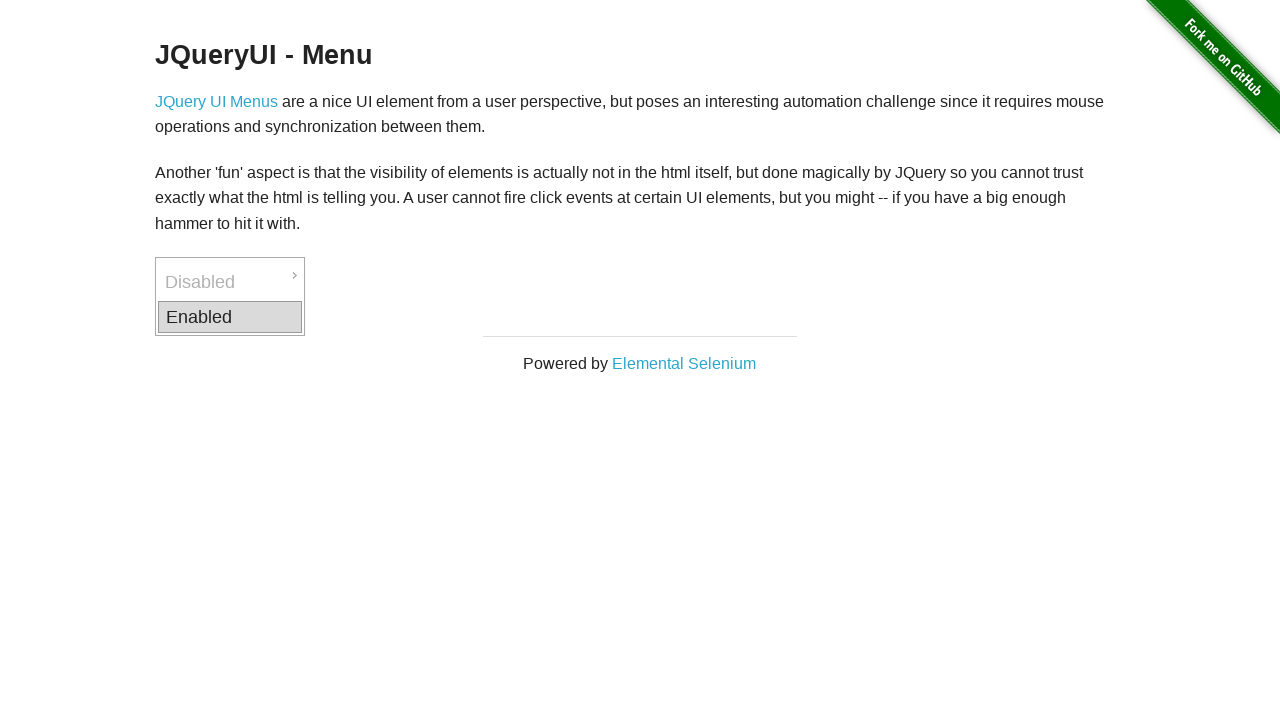

Hovered over Downloads submenu at (376, 319) on xpath=//a[text()='Downloads']
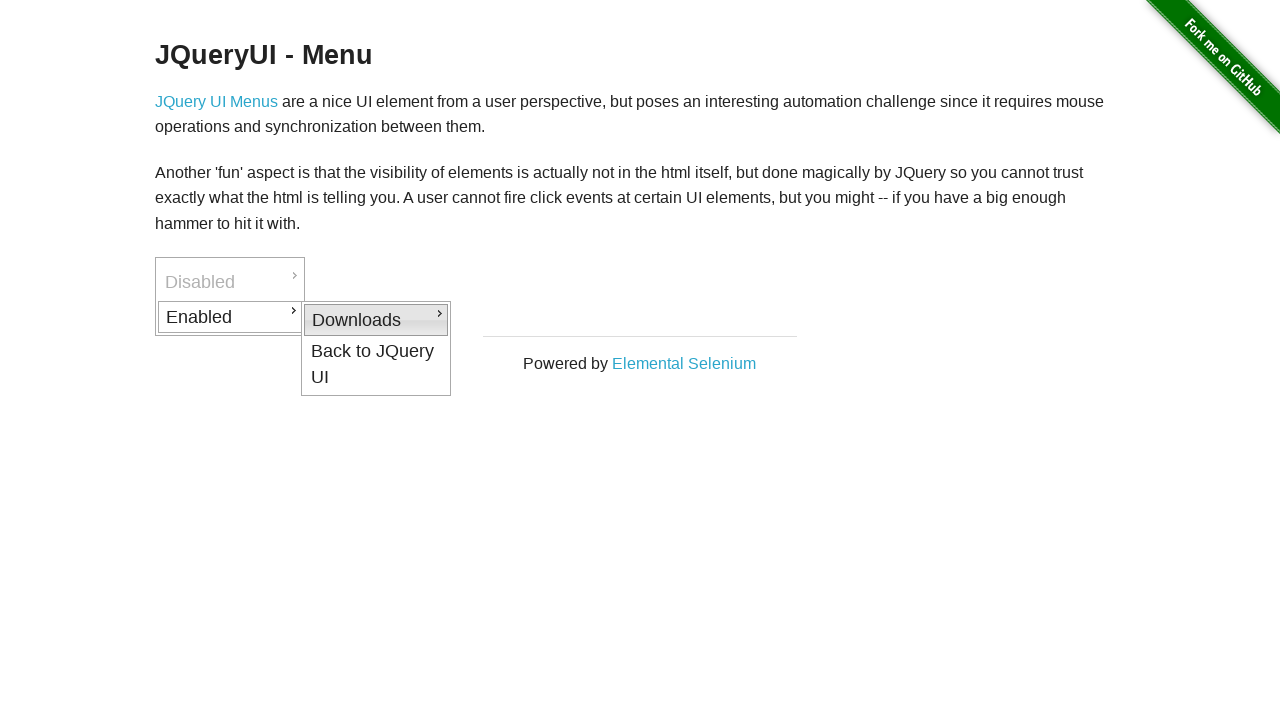

Hovered over Excel option at (522, 383) on xpath=//a[text()='Excel']
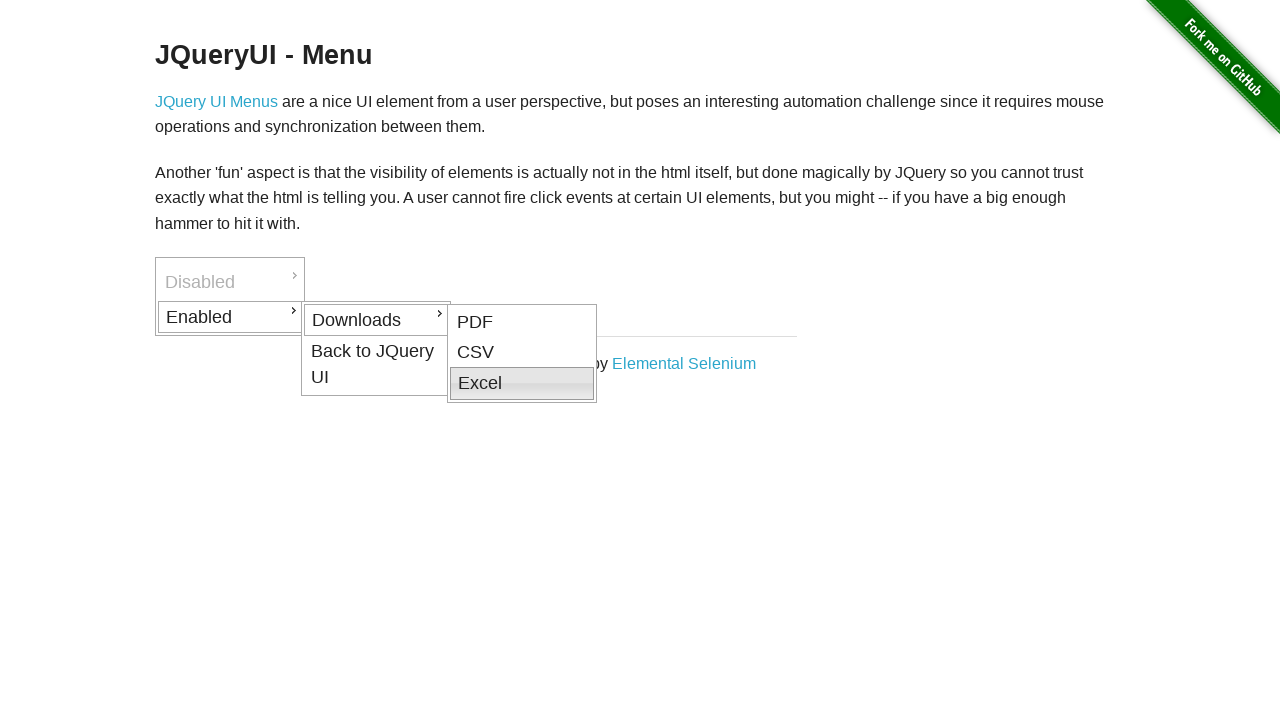

Clicked on Excel option to download at (522, 384) on xpath=//a[text()='Excel']
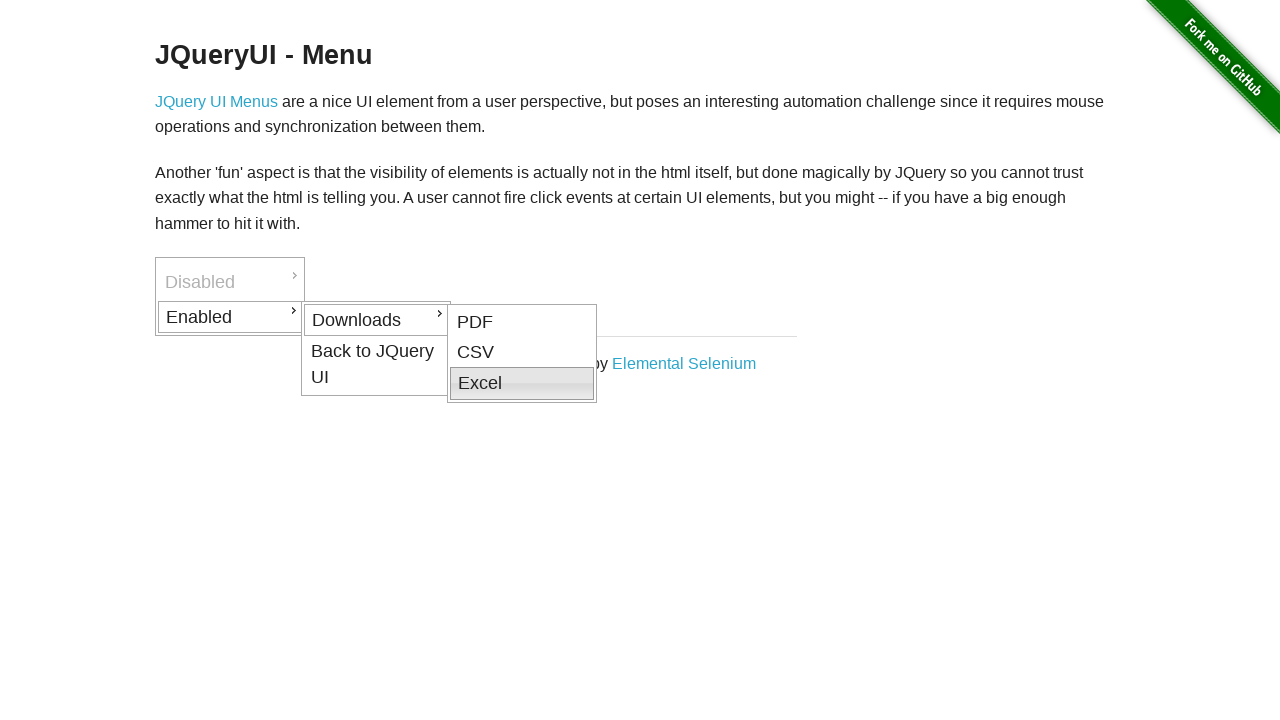

Navigated back to previous page
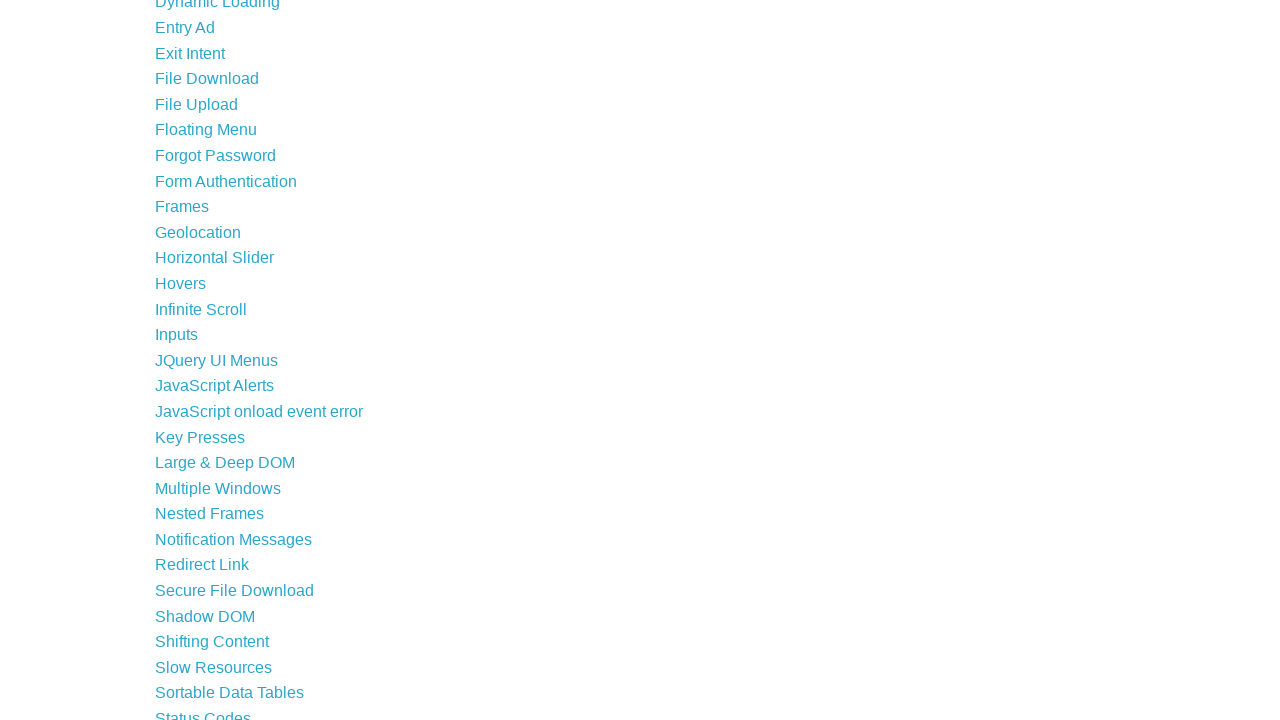

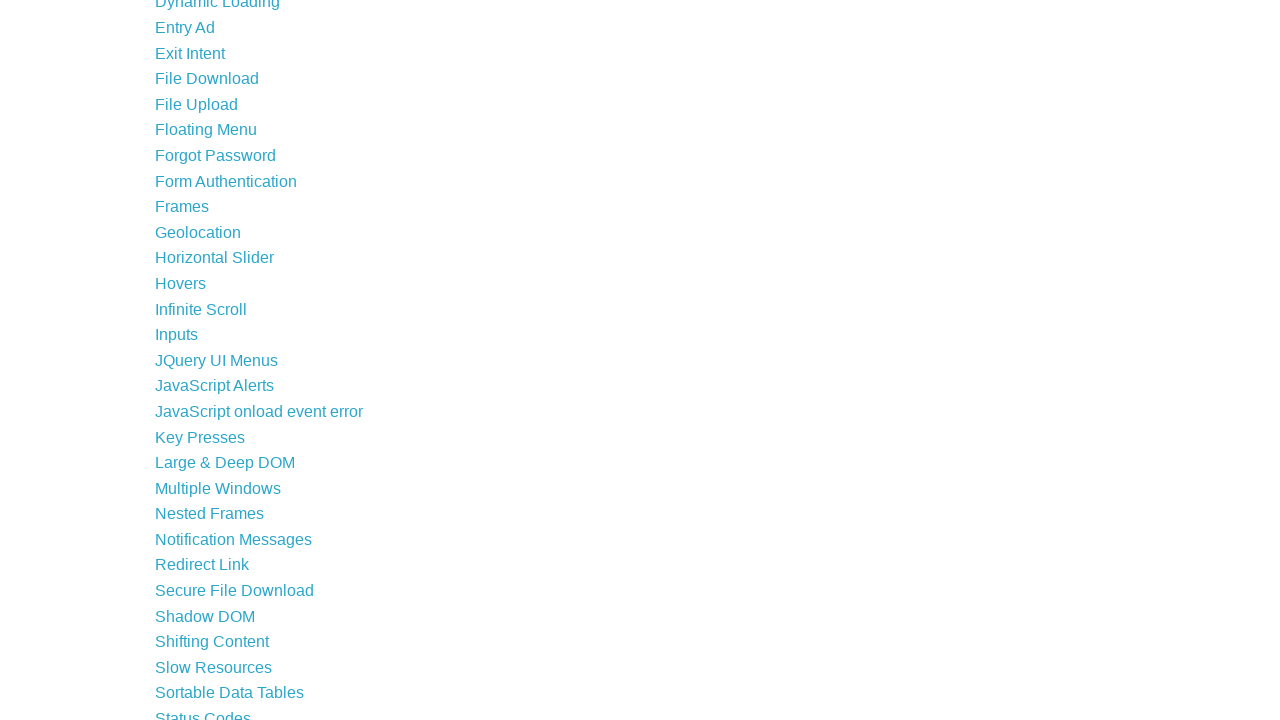